Searches for "Java Tutorial" on W3Schools and verifies the search results page heading

Starting URL: https://www.w3schools.com/

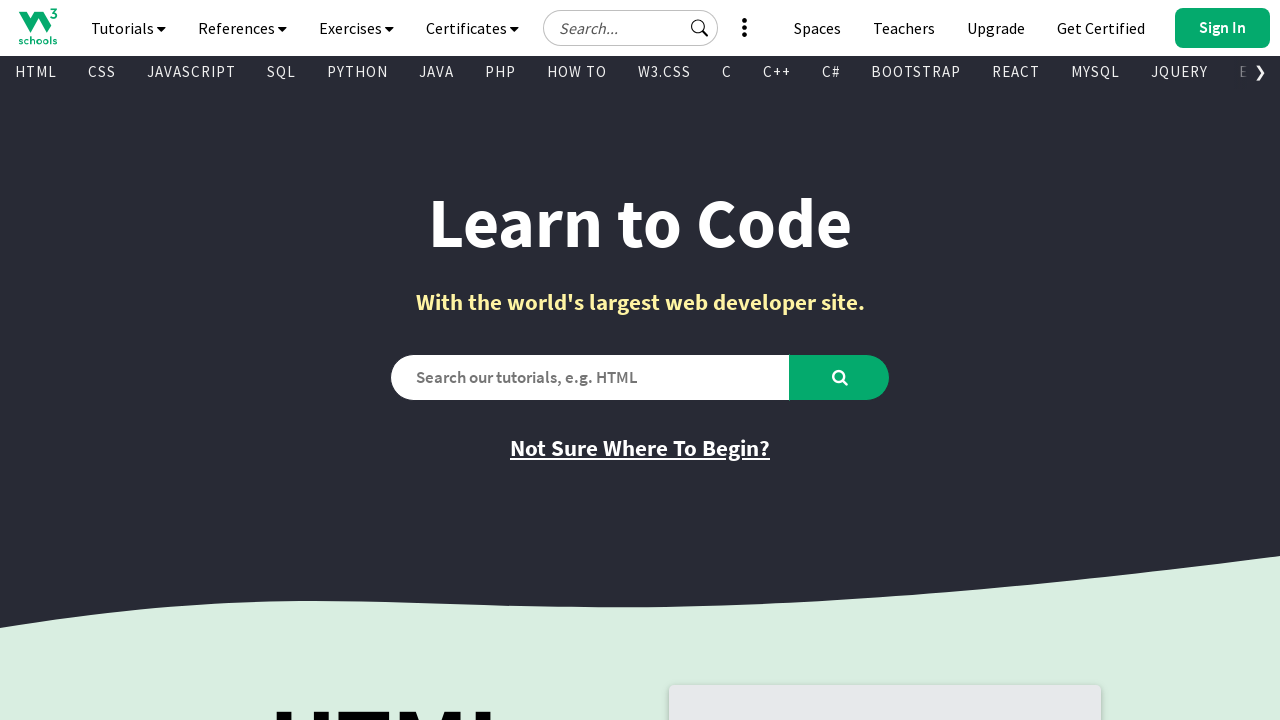

Filled search box with 'Java Tutorial' on #search2
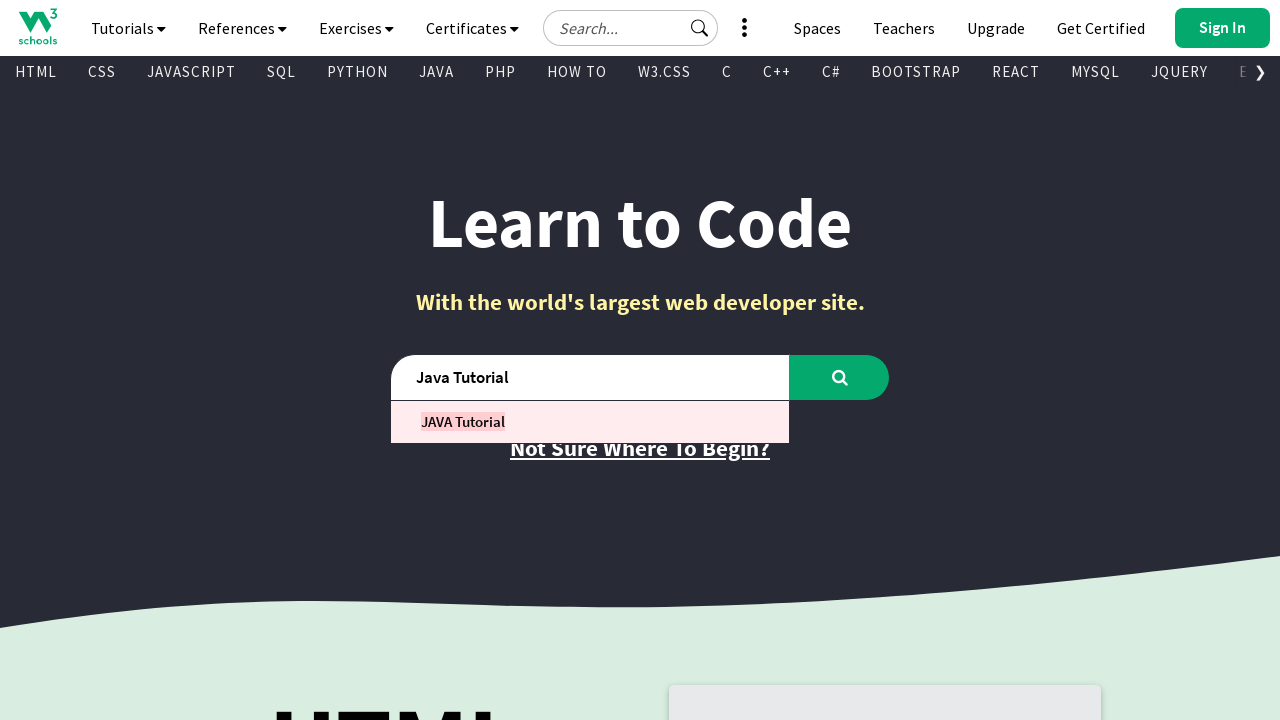

Clicked search button to search for Java Tutorial at (840, 377) on #learntocode_searchbtn
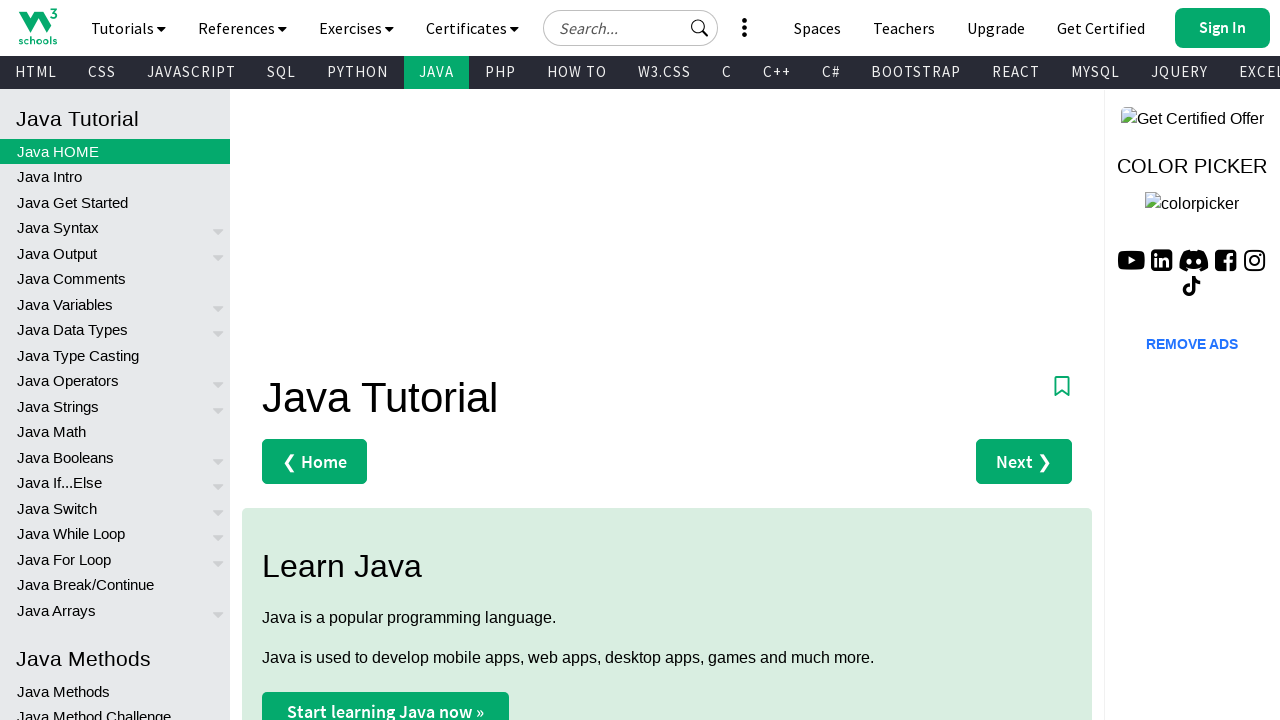

Search results page loaded with h1 heading visible
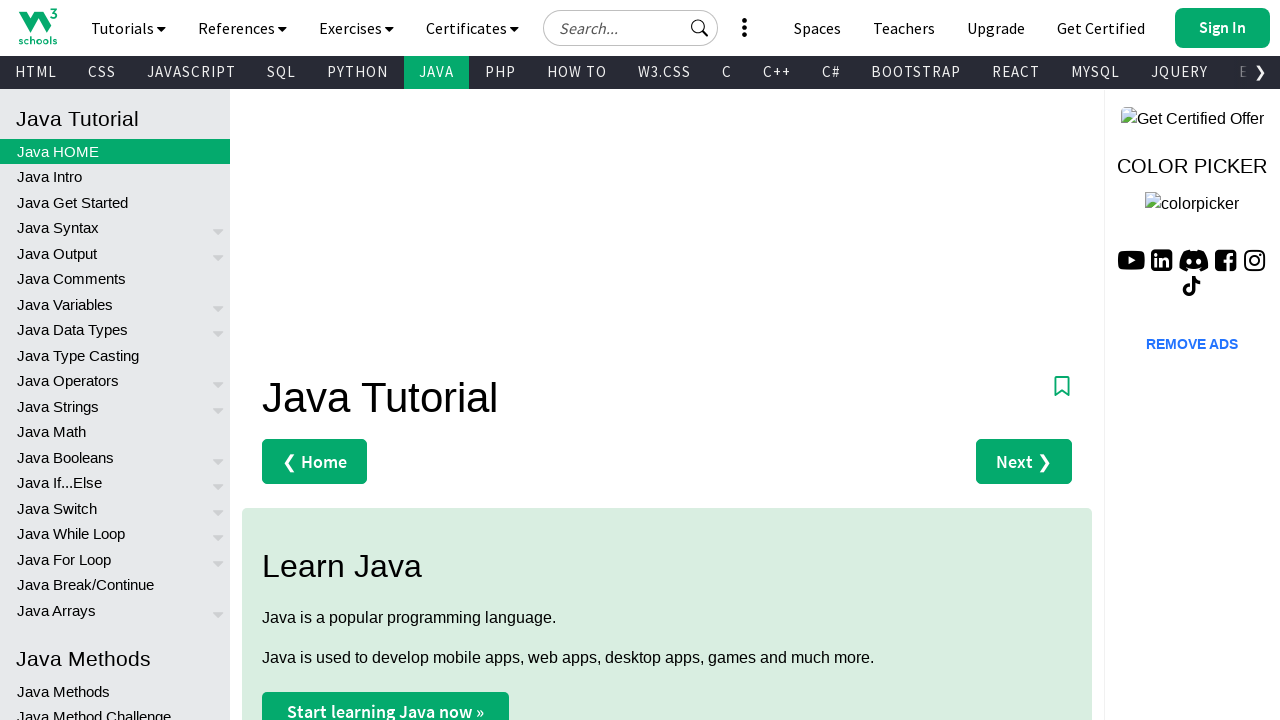

Located h1 heading element
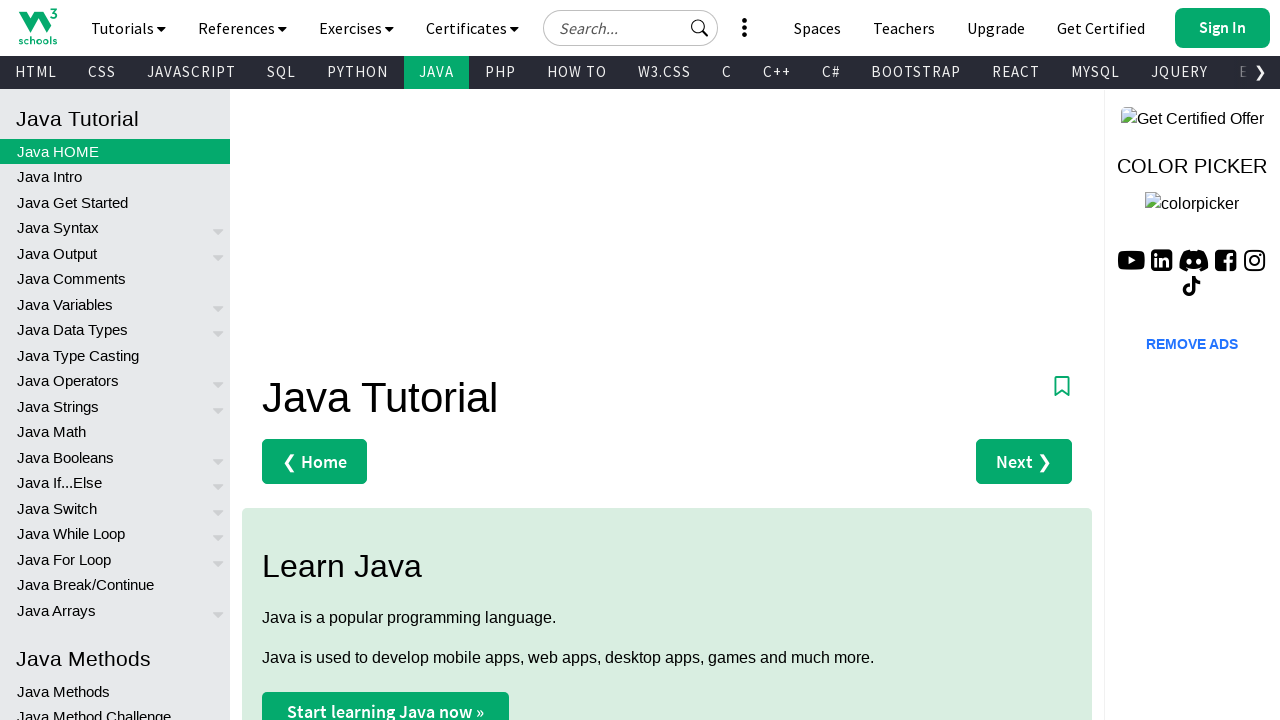

Verified search results page heading is 'Java Tutorial'
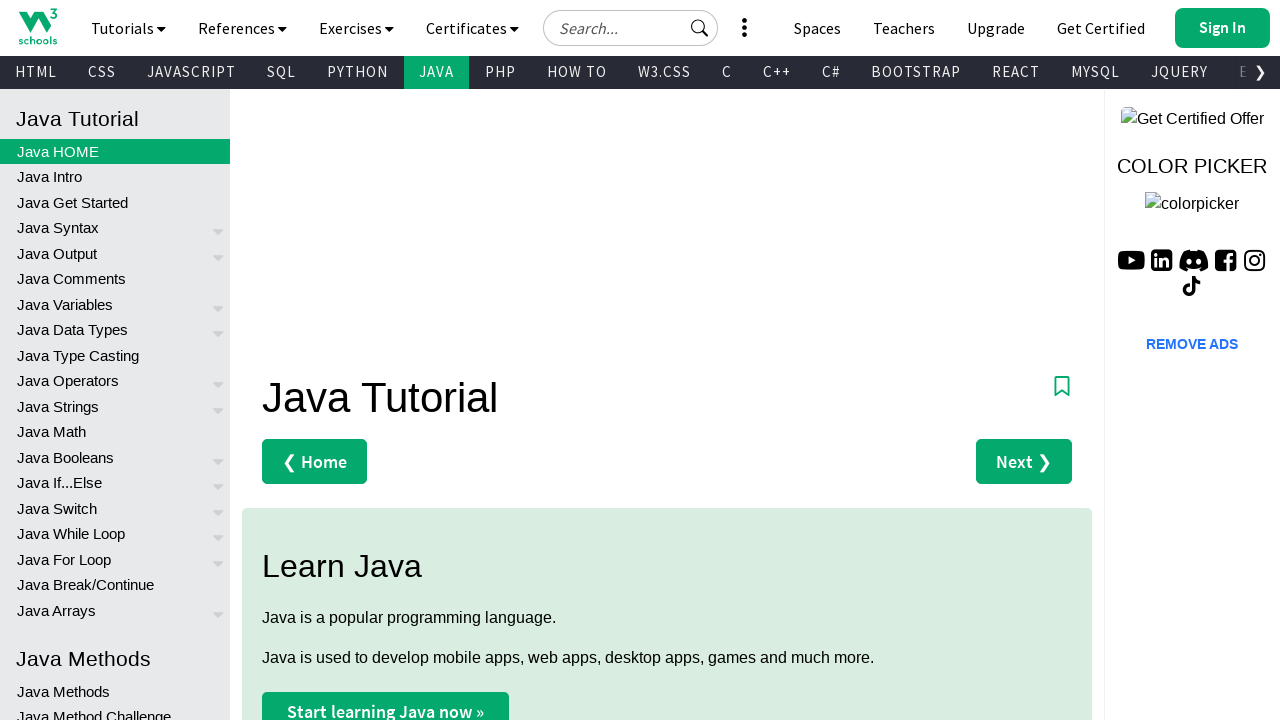

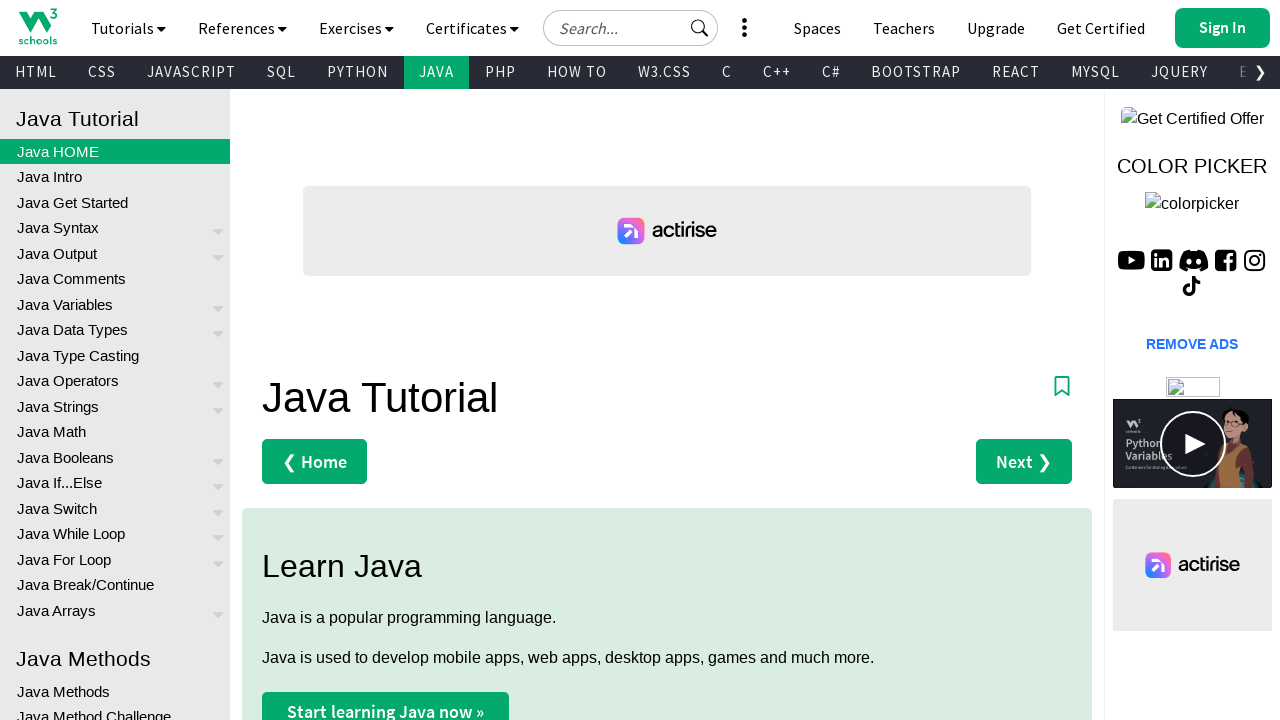